Tests drag and drop functionality on the jQueryUI droppable demo page by switching to the demo iframe and dragging an element onto a drop target.

Starting URL: https://jqueryui.com/droppable/

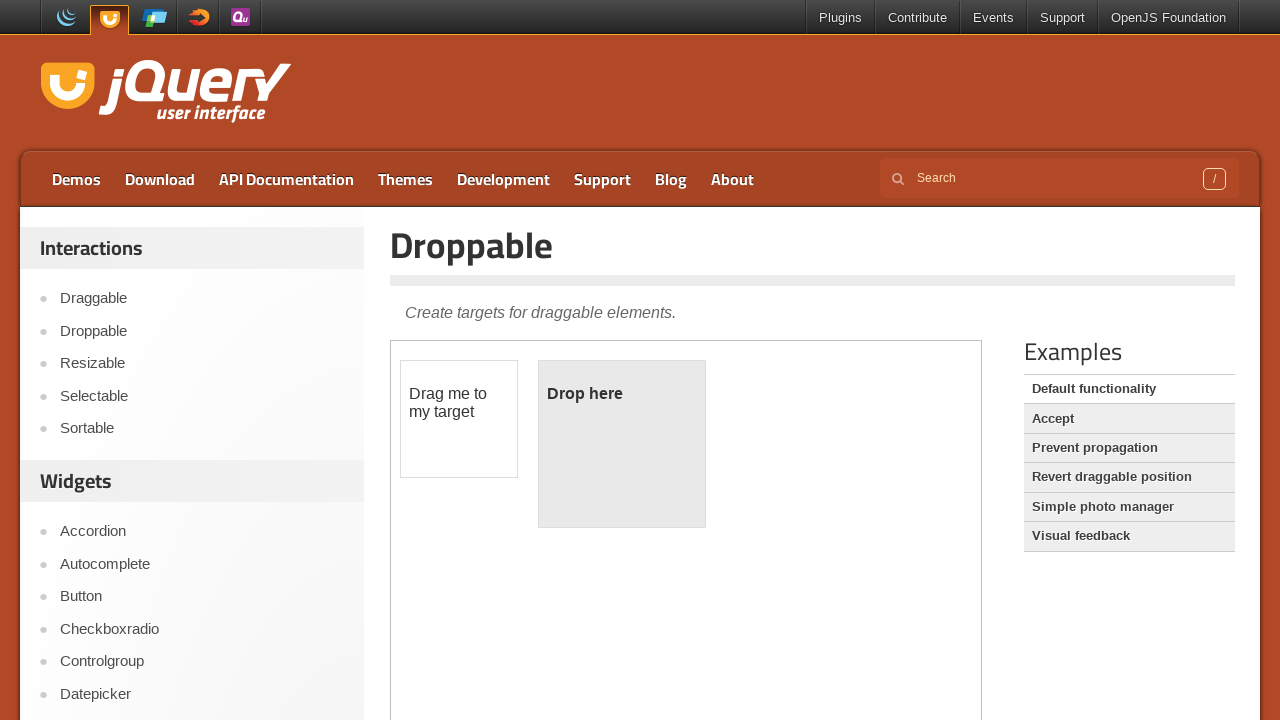

Navigated to jQueryUI droppable demo page
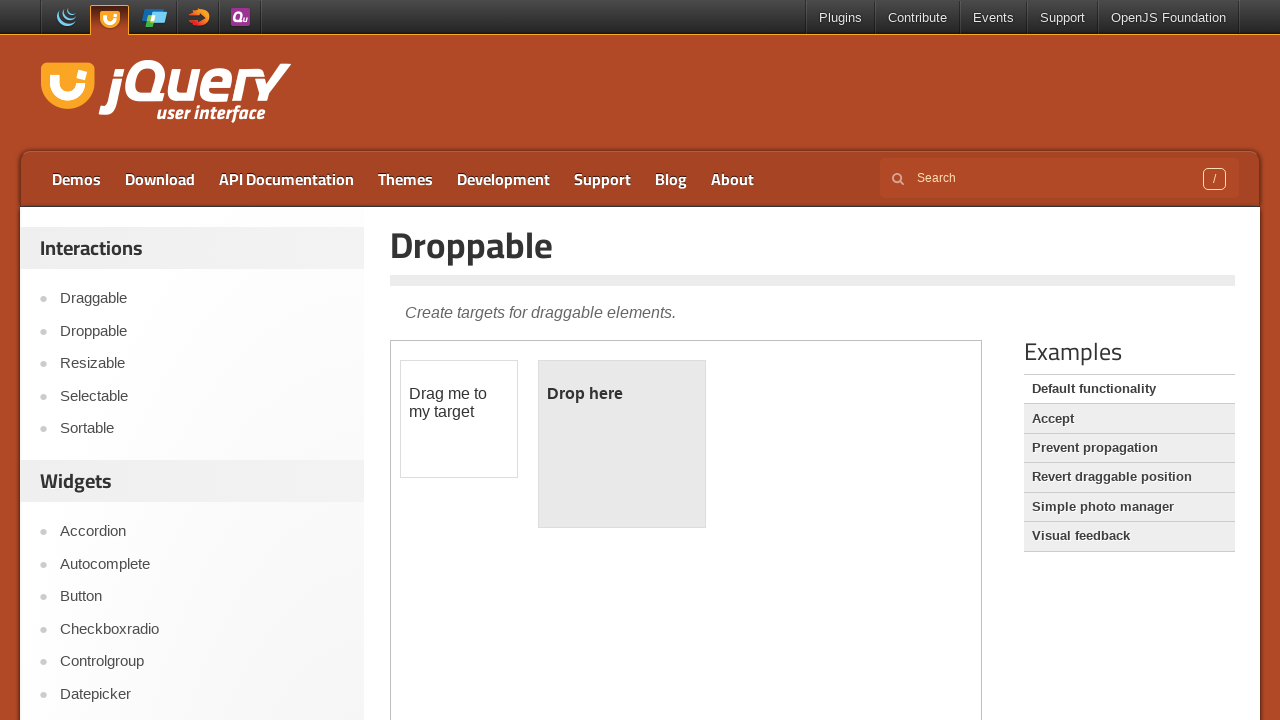

Located the demo iframe
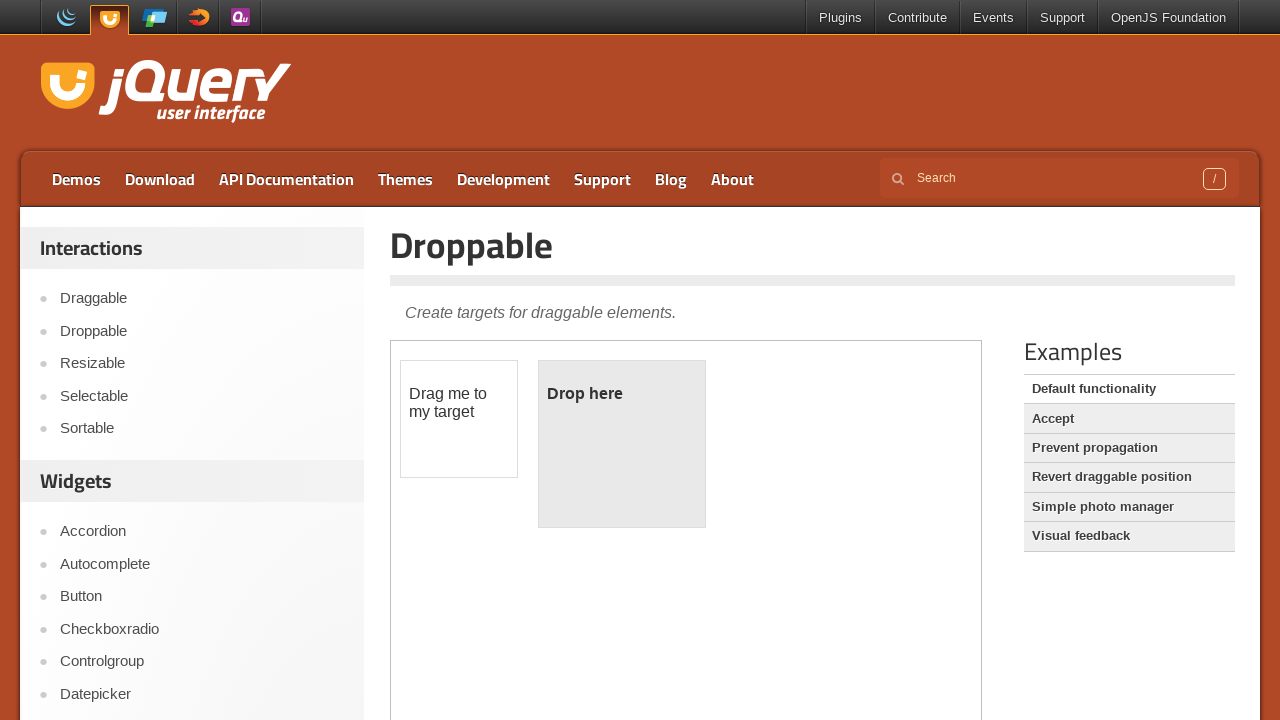

Located the draggable element
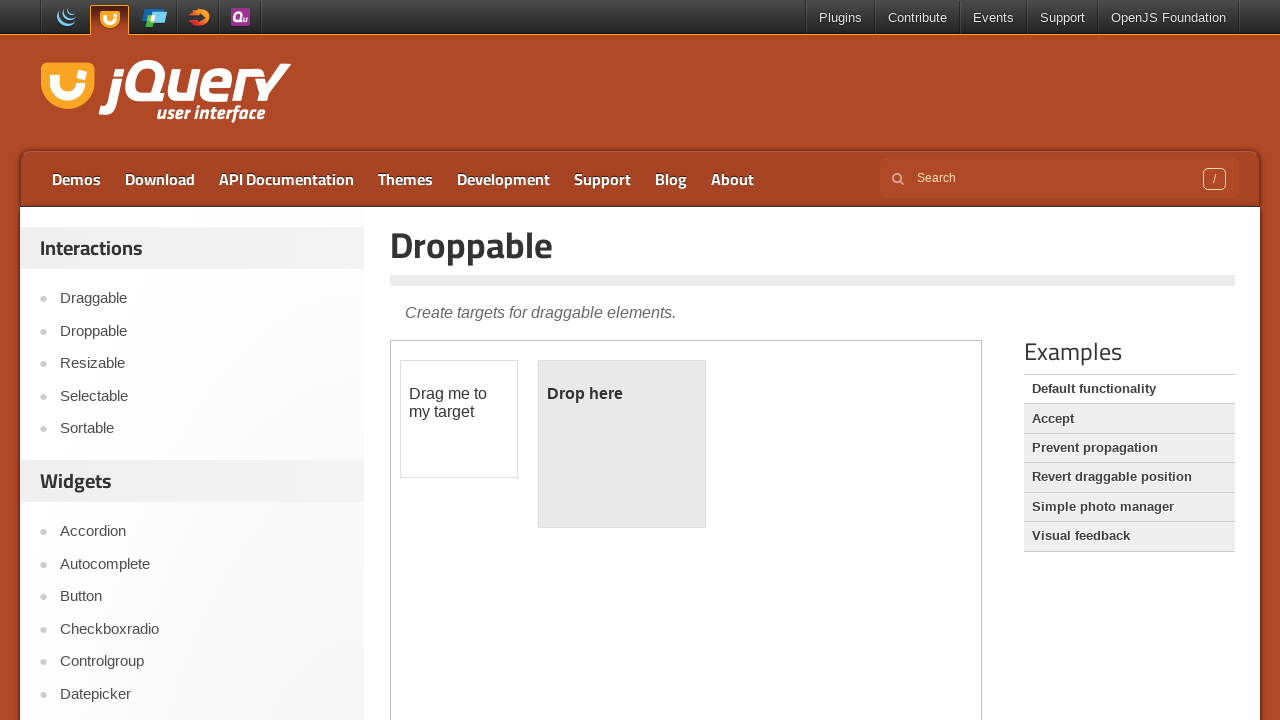

Located the droppable target element
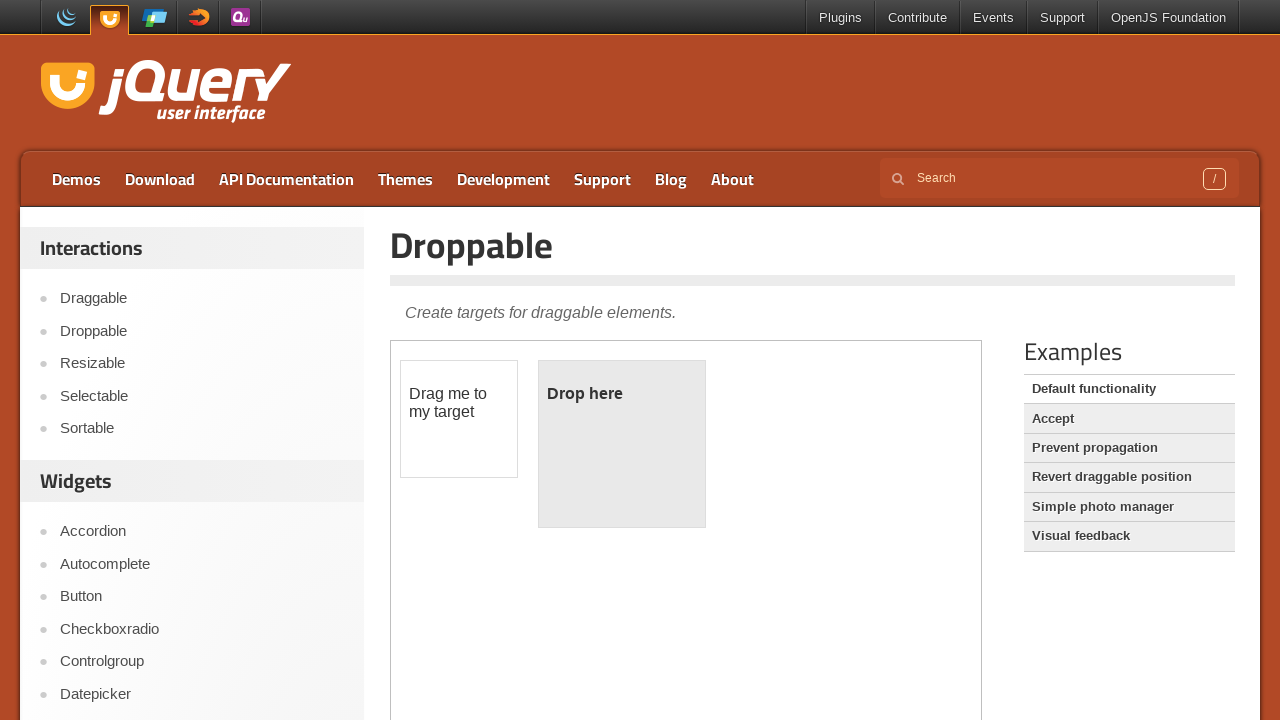

Dragged the draggable element onto the droppable target at (622, 444)
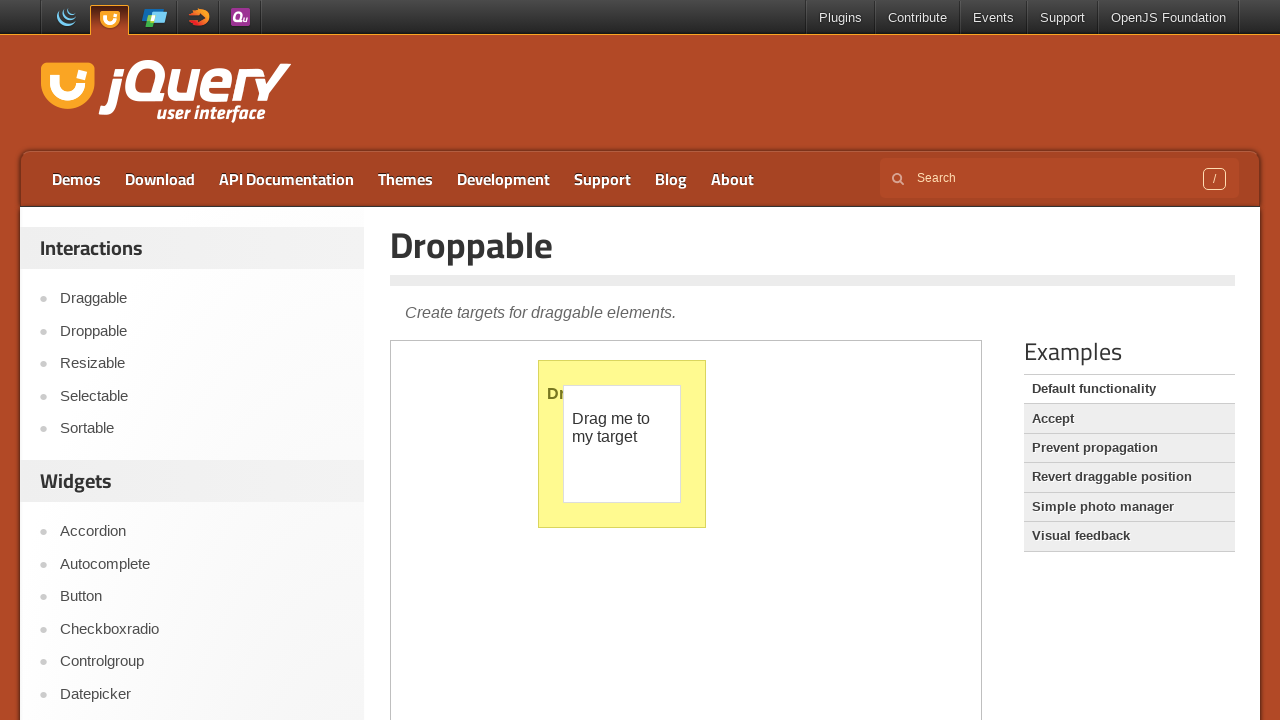

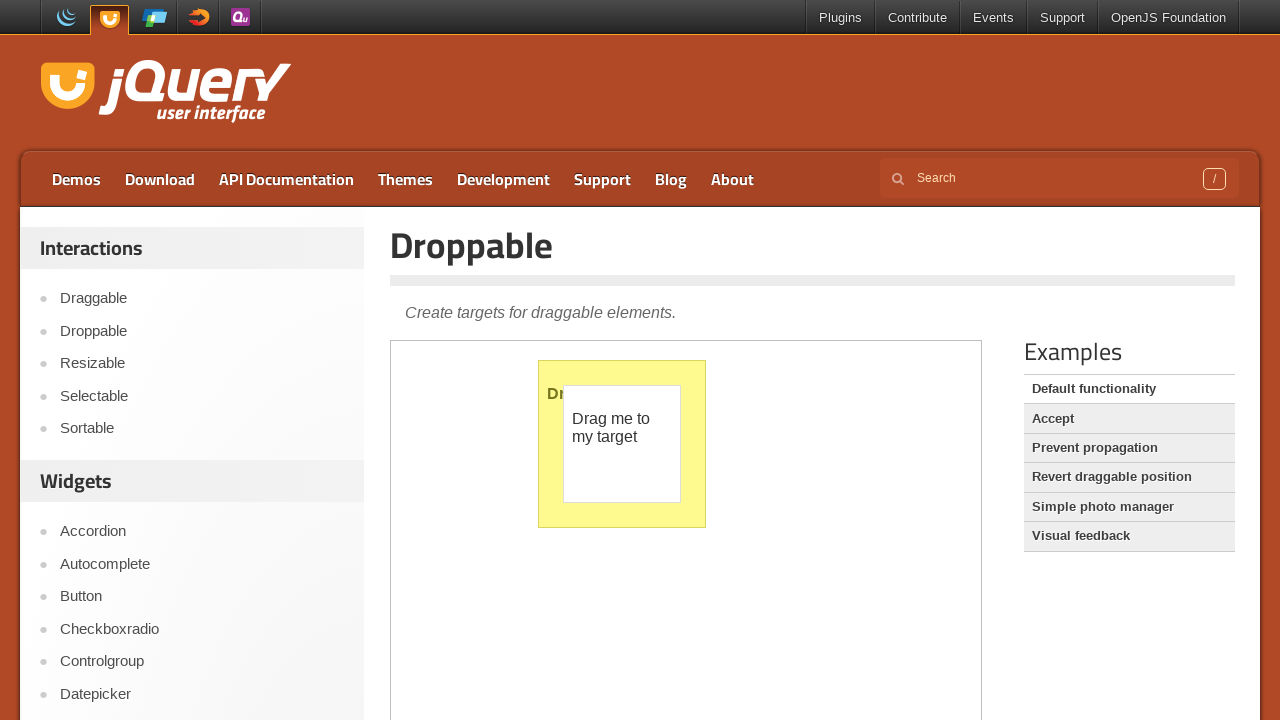